Tests the autocomplete input field by entering an address string to trigger autocomplete suggestions

Starting URL: https://formy-project.herokuapp.com/autocomplete

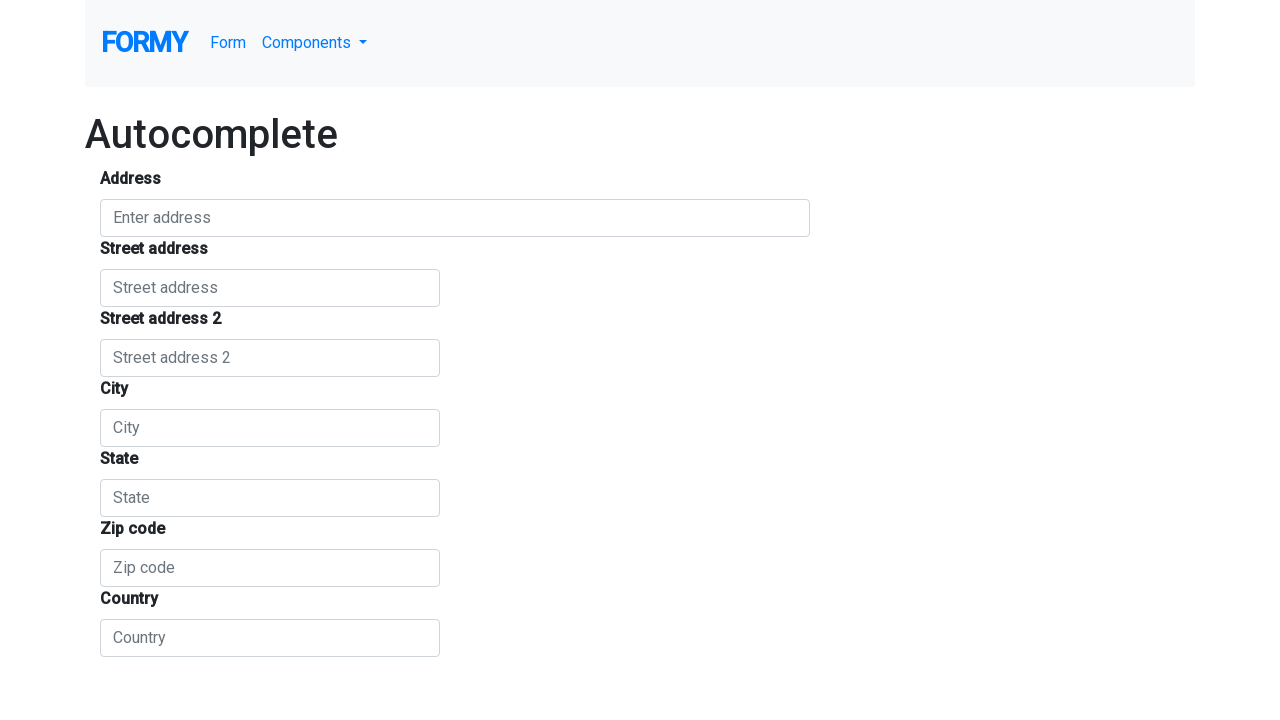

Navigated to autocomplete test page
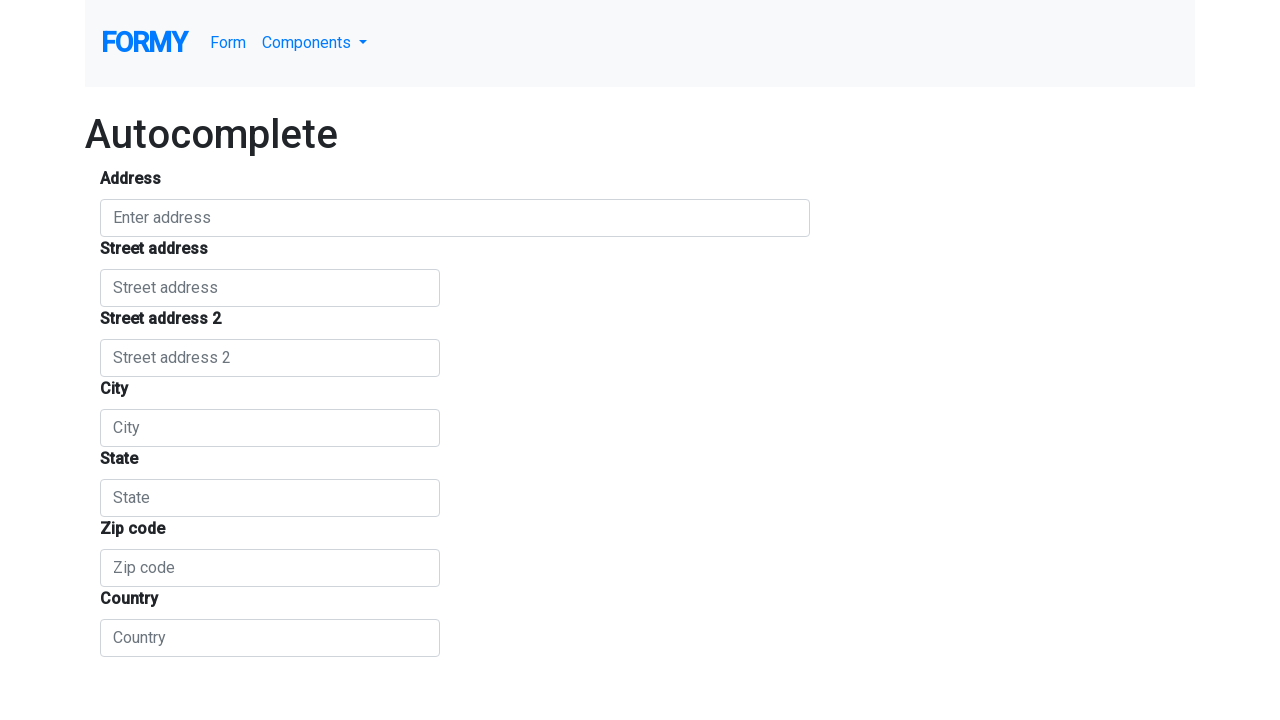

Filled autocomplete field with address '1555 Park Blvd, Palo Alto, CA' on #autocomplete
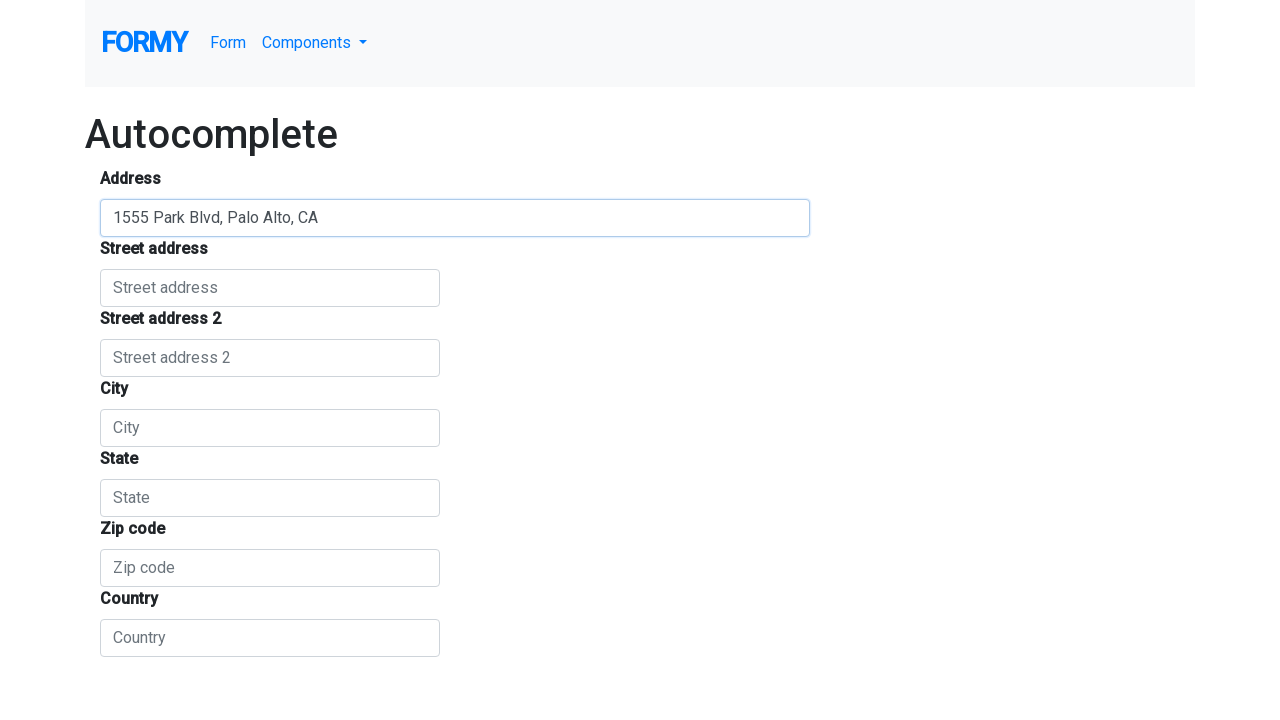

Autocomplete suggestions appeared
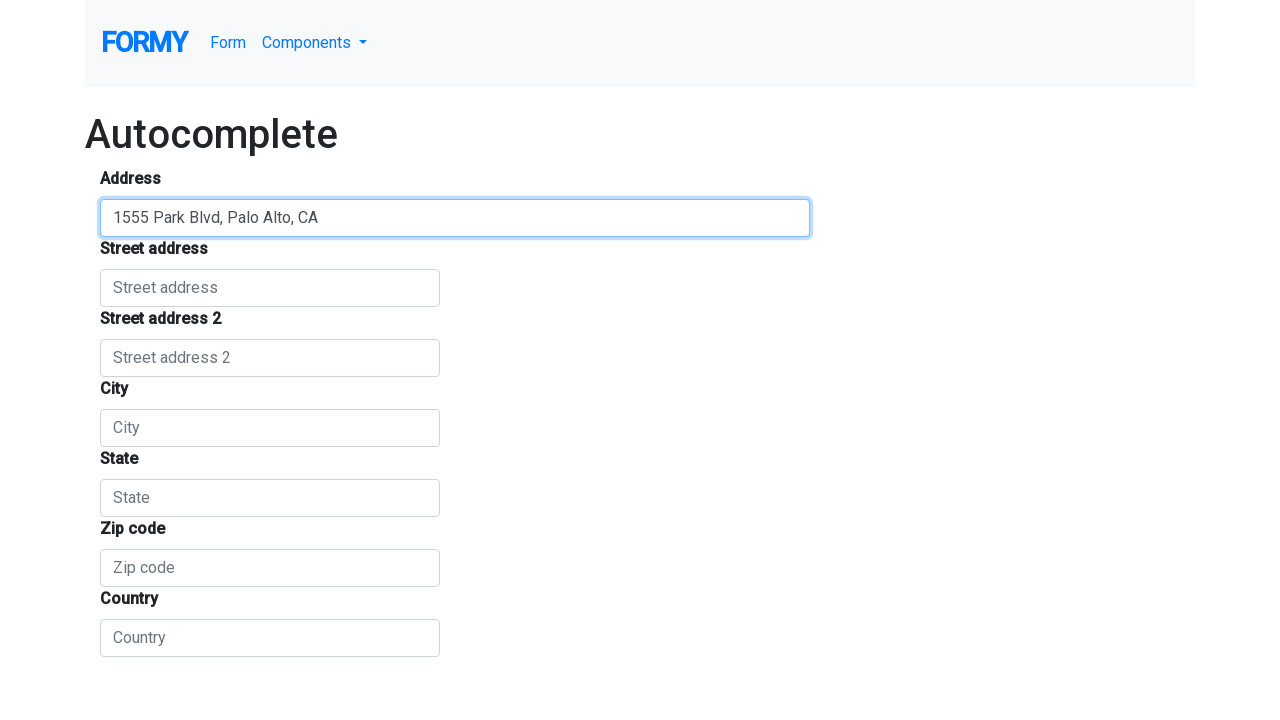

Selected autocomplete suggestion at (228, 43) on li
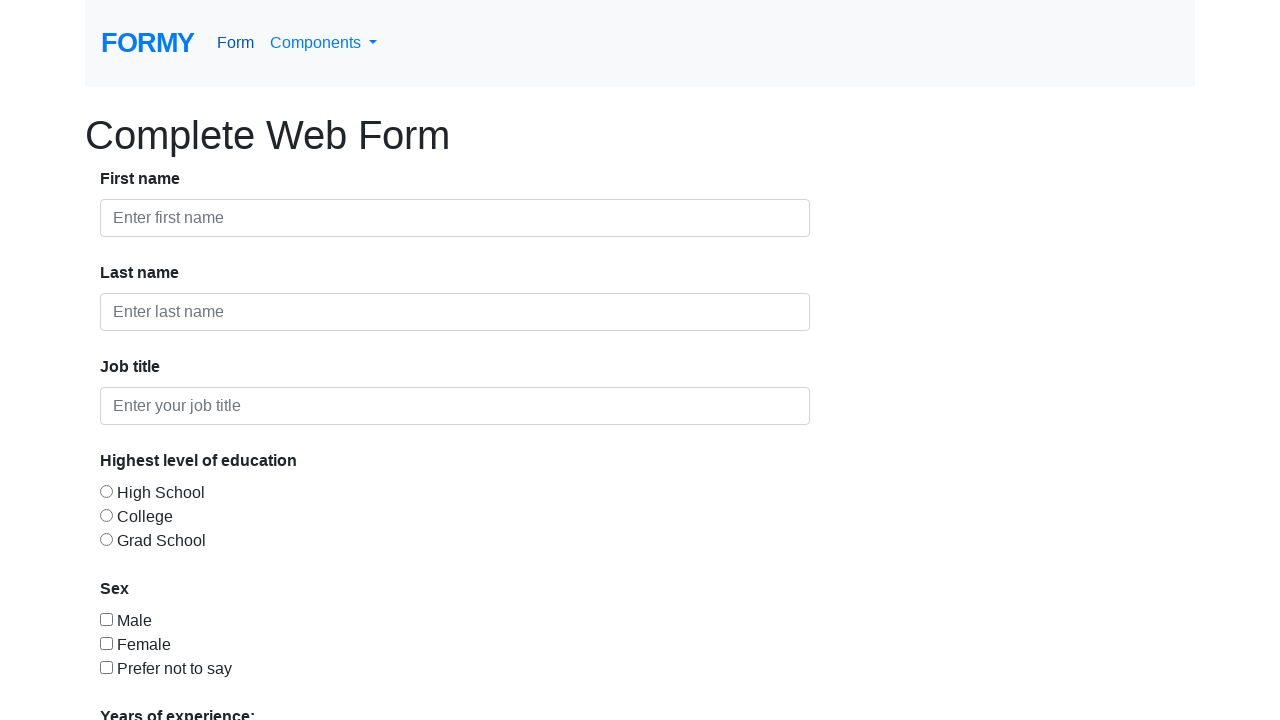

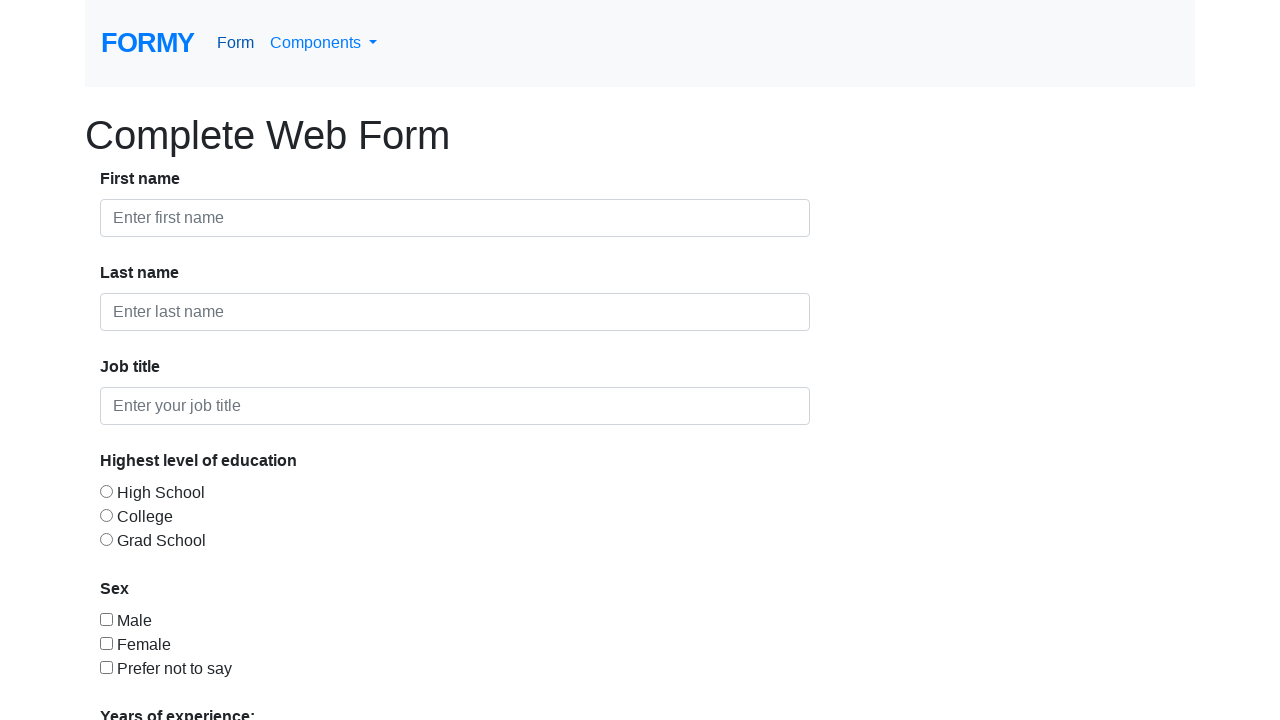